Tests browser window handling by opening a new window, switching to it to verify content, then closing it and returning to the parent window

Starting URL: https://demoqa.com/browser-windows

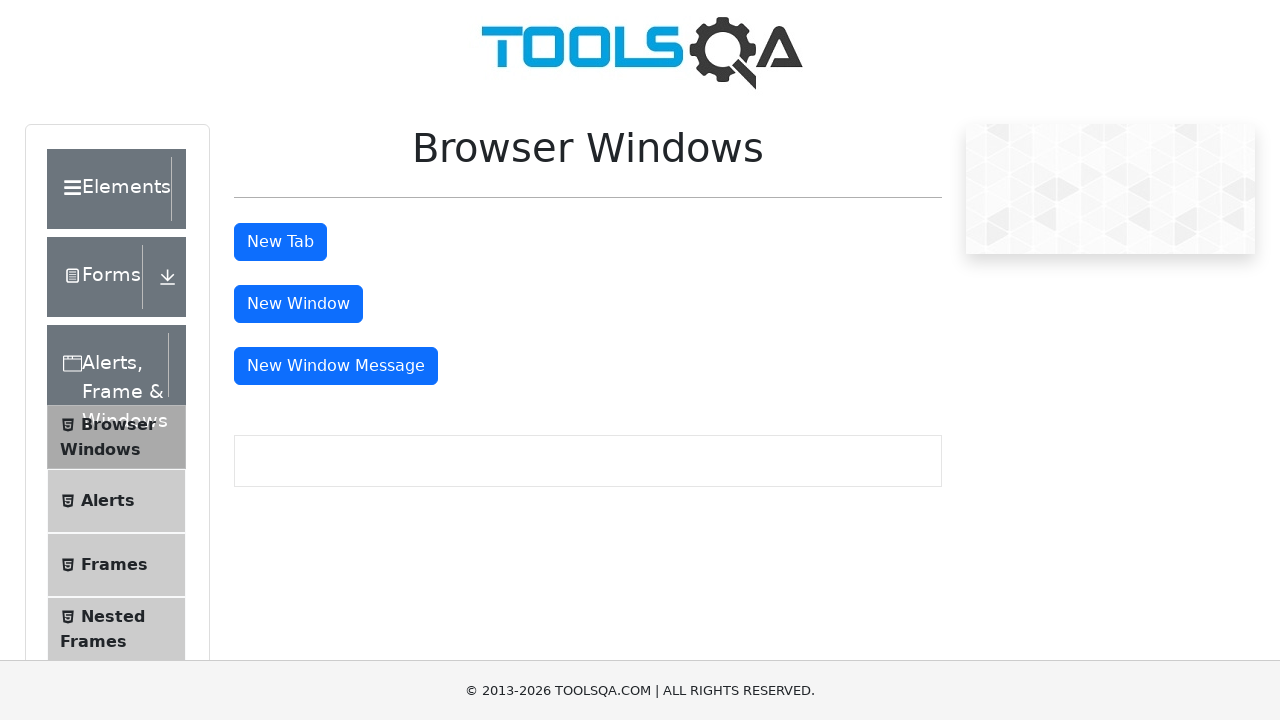

Identified parent window page object
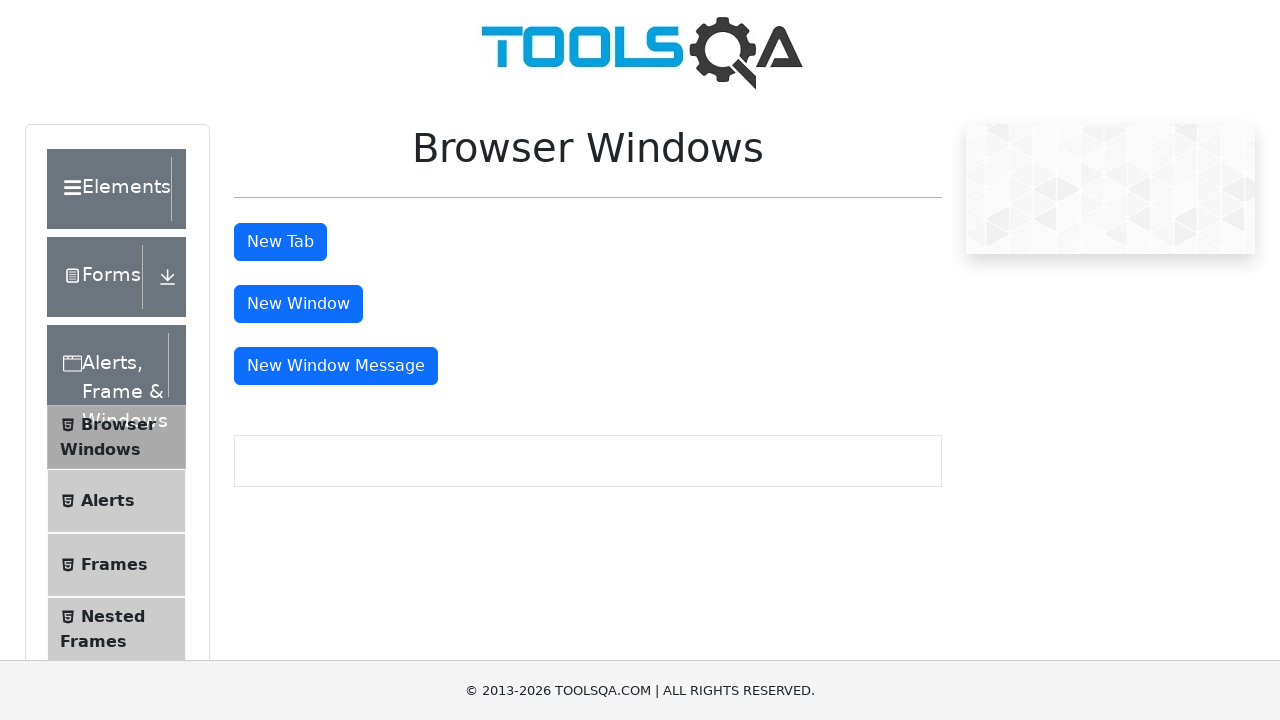

Clicked button to open new window at (298, 304) on xpath=//button[contains(@id,'windowB')]
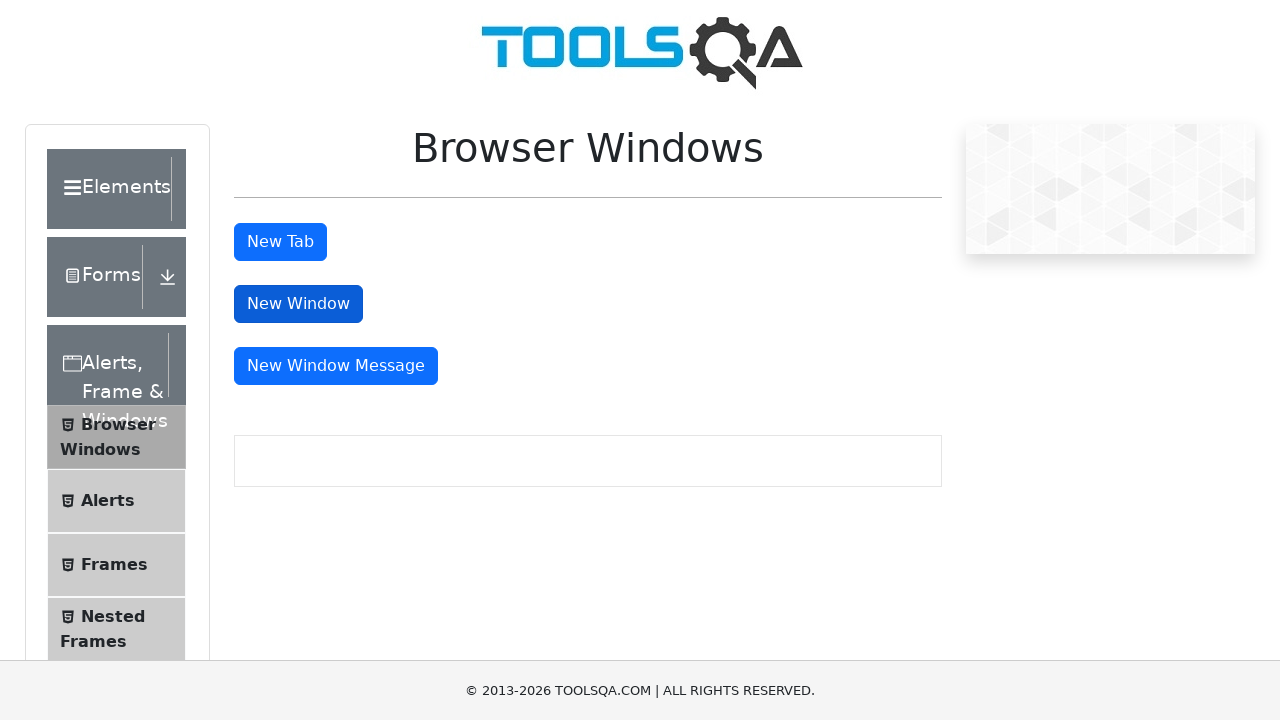

New window opened and captured
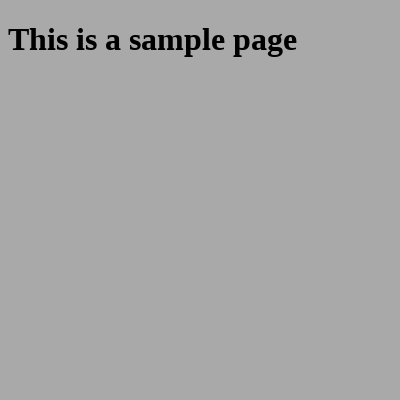

Waited for heading element in new window to load
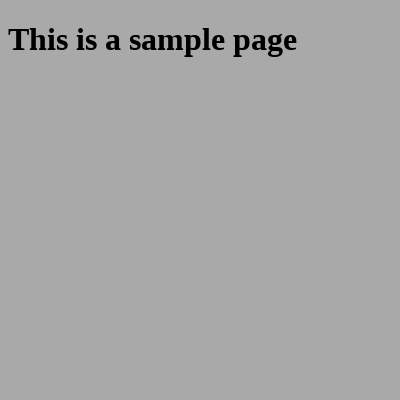

Retrieved heading text from new window: 'This is a sample page'
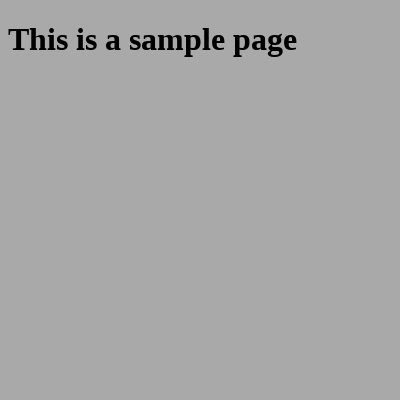

Closed new window
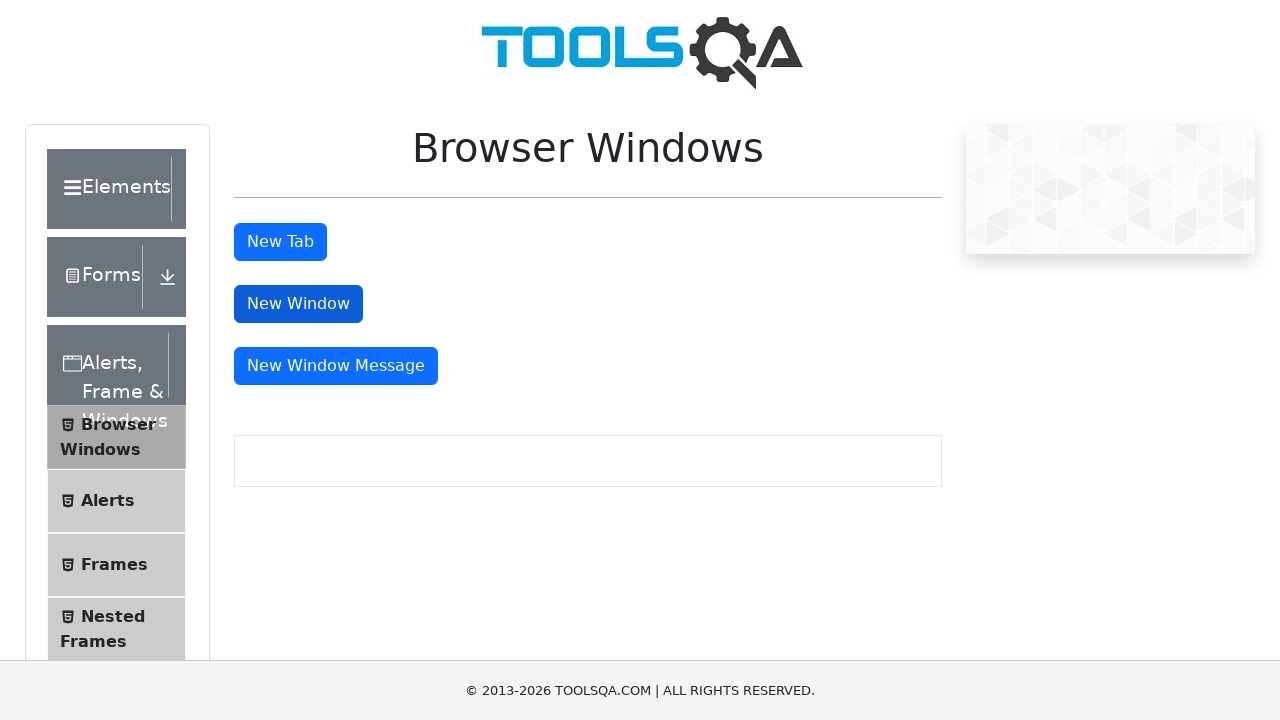

Clicked button again in parent window to open another new window at (298, 304) on xpath=//button[contains(@id,'windowB')]
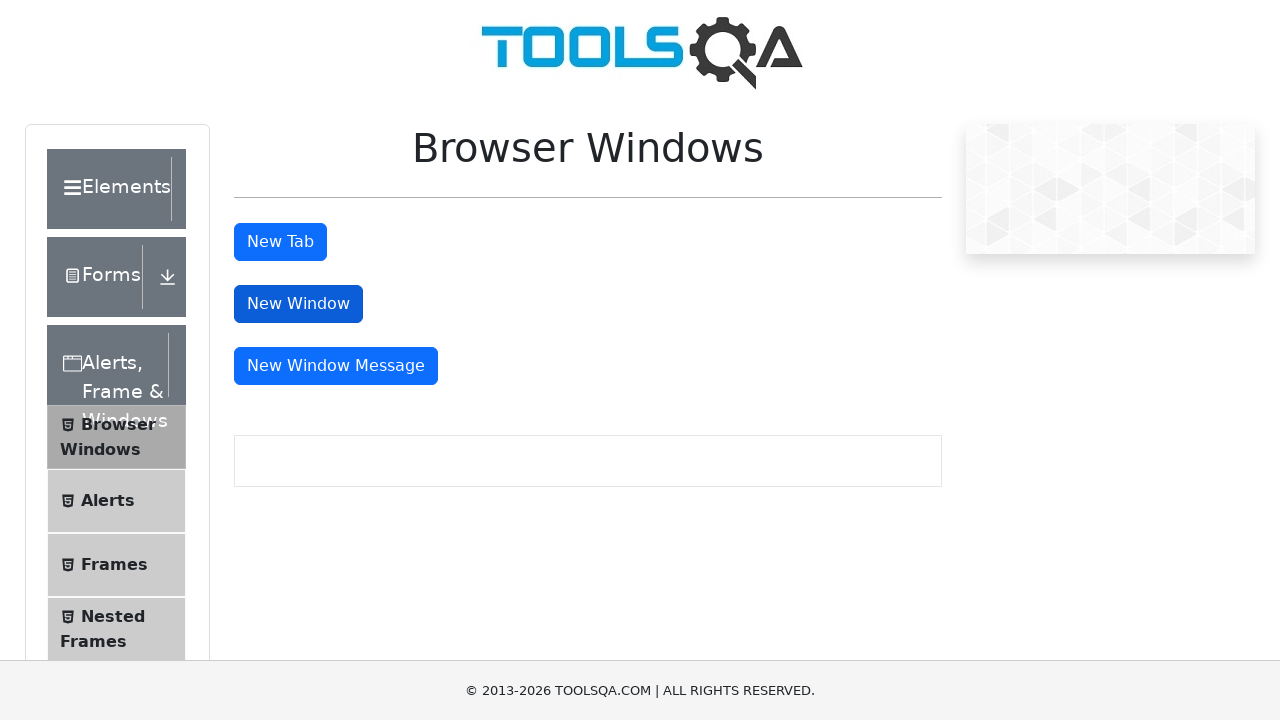

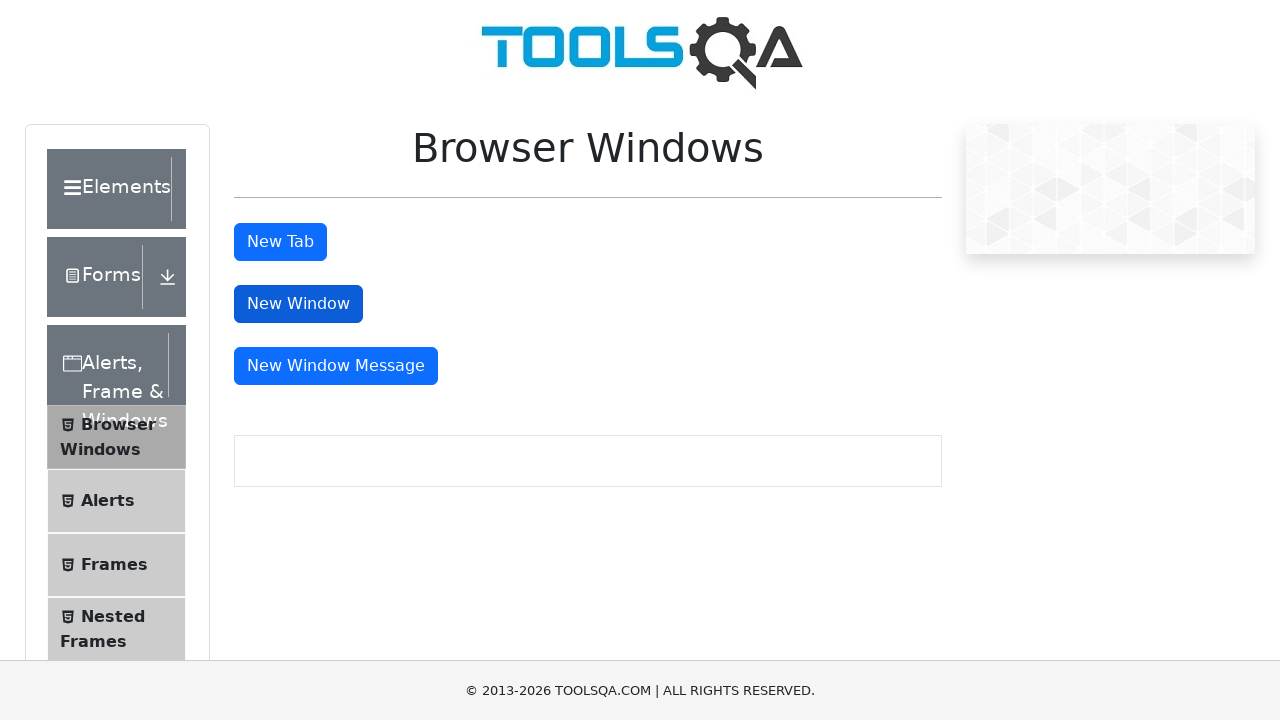